Tests checkbox selection, radio button interaction, and element visibility toggling on a practice automation page by selecting a specific checkbox, clicking a radio button, and hiding a text box.

Starting URL: https://rahulshettyacademy.com/AutomationPractice/

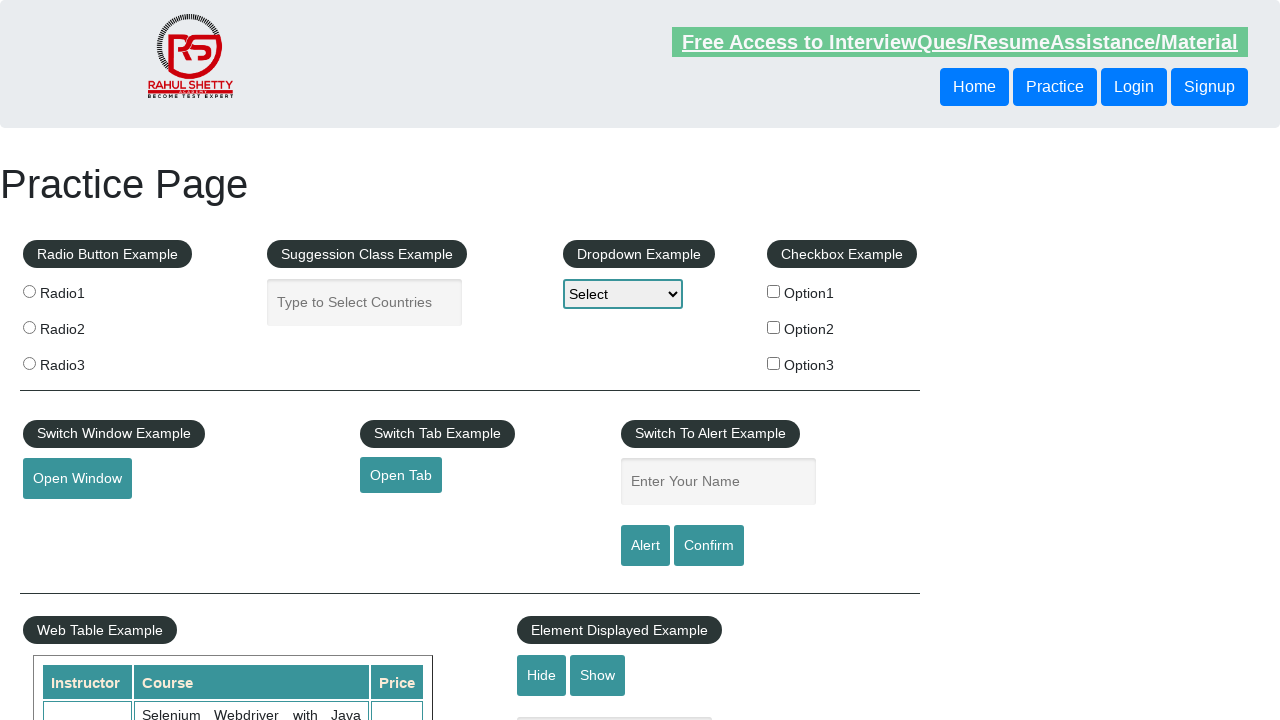

Clicked checkbox with value 'option2' at (774, 327) on input[type='checkbox'][value='option2']
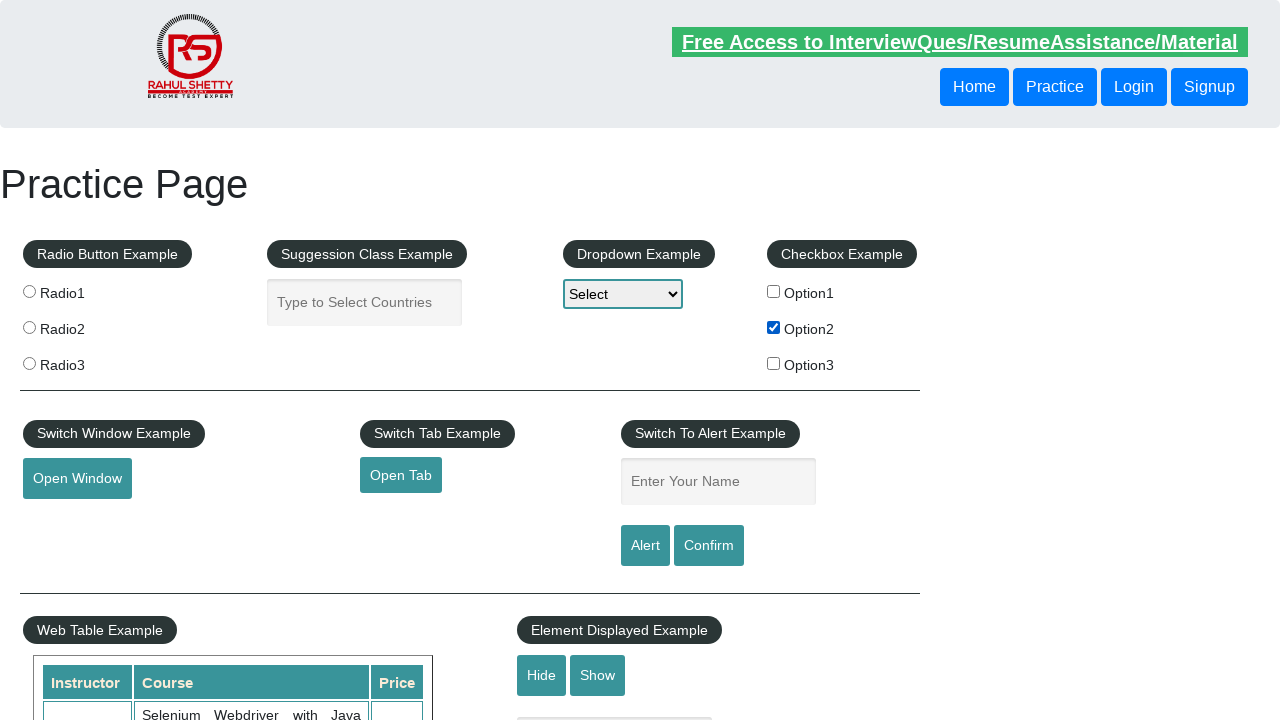

Verified checkbox 'option2' is selected
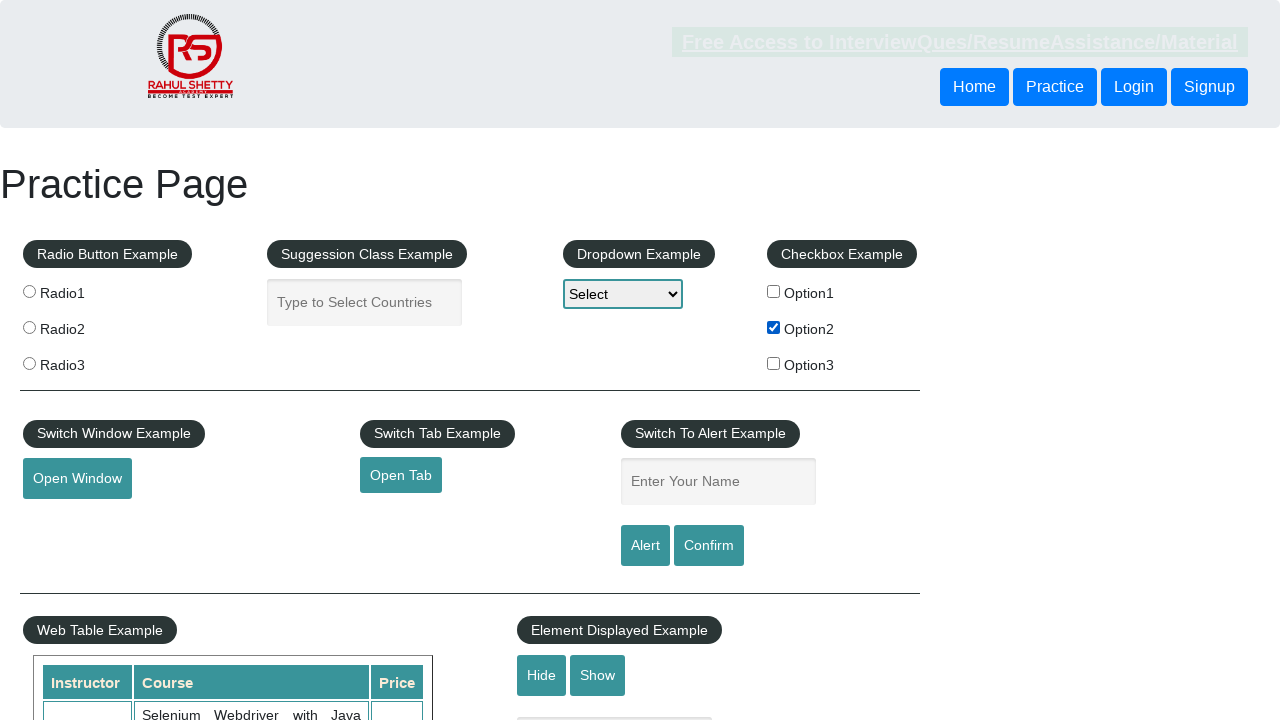

Located radio button elements
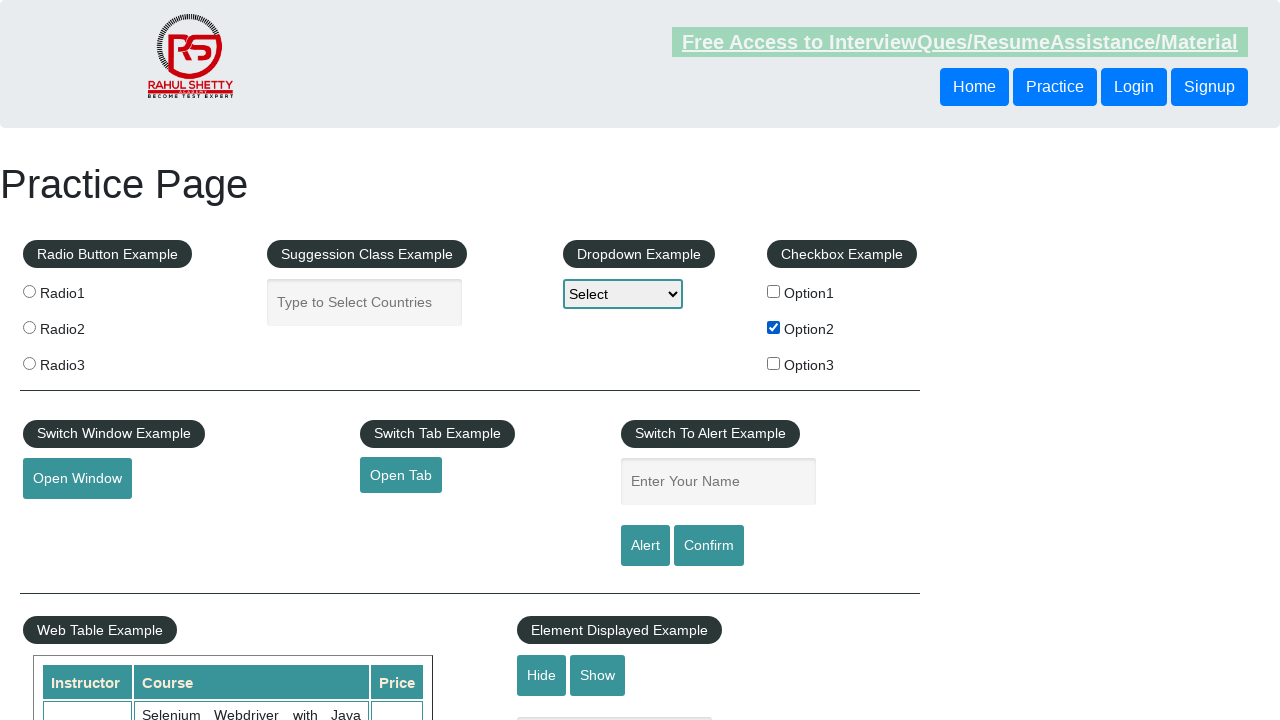

Clicked the third radio button (index 2) at (29, 363) on input[name='radioButton'] >> nth=2
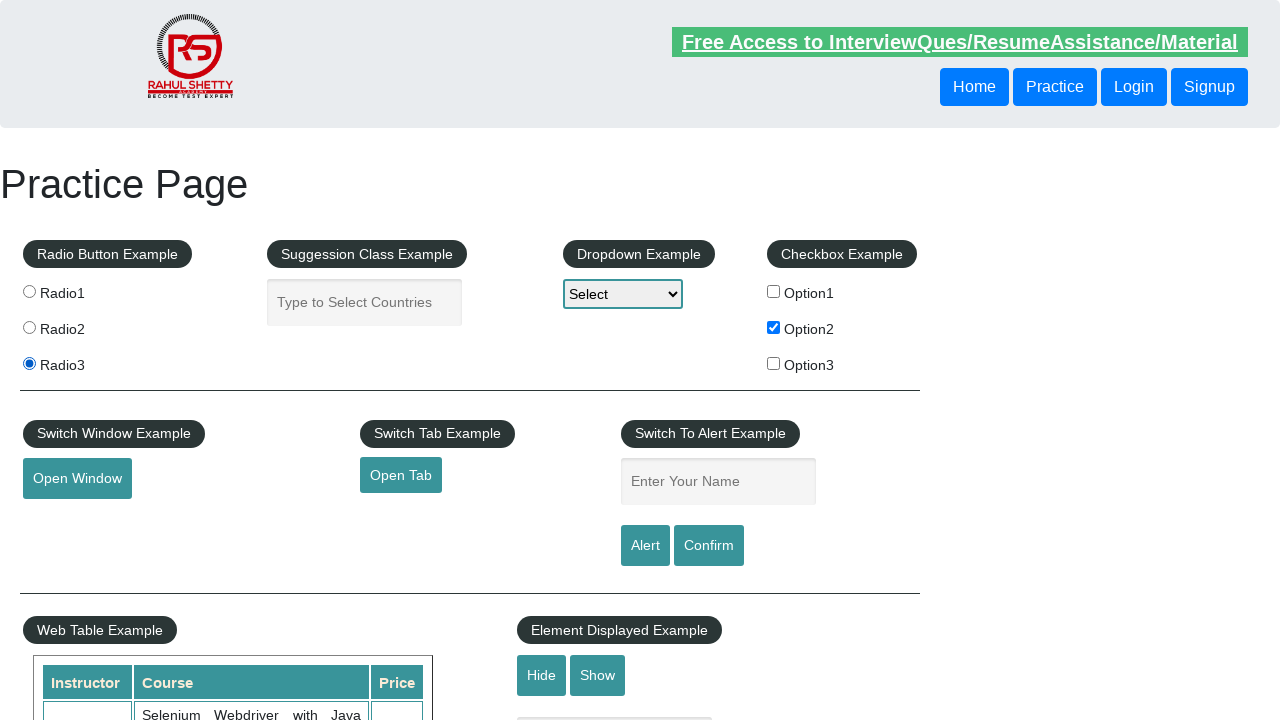

Verified the third radio button is selected
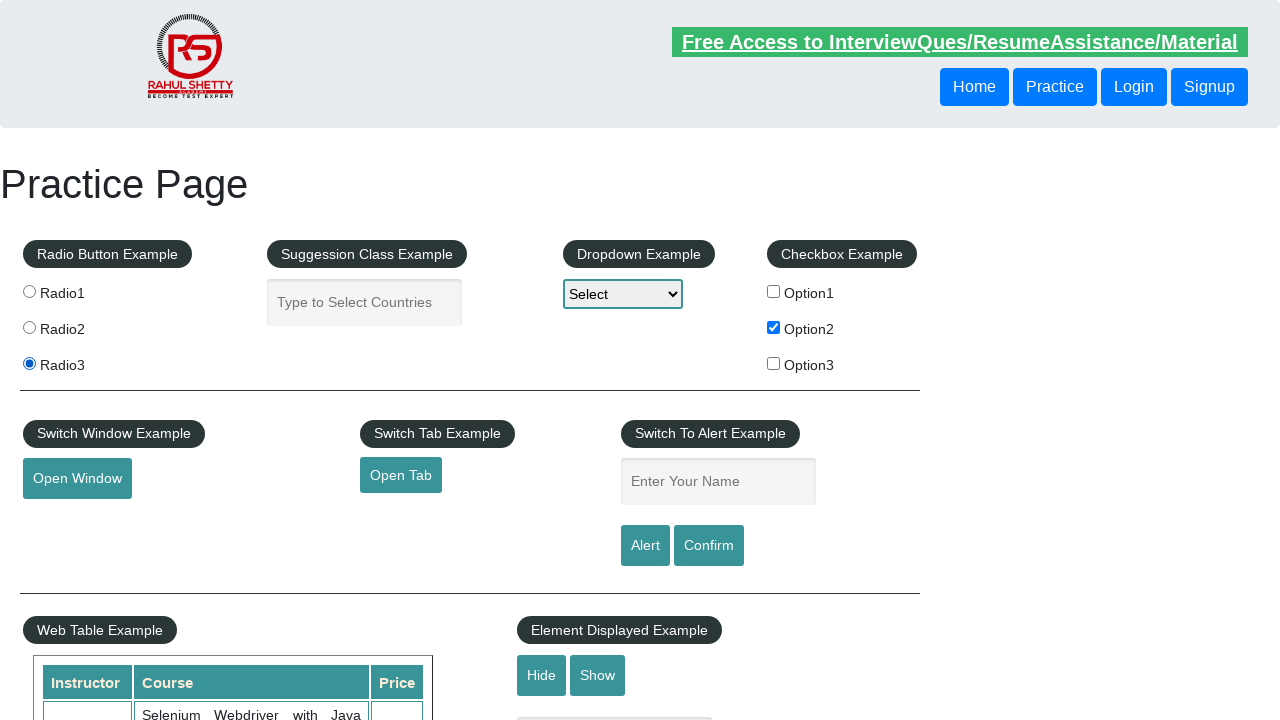

Verified text box is initially visible
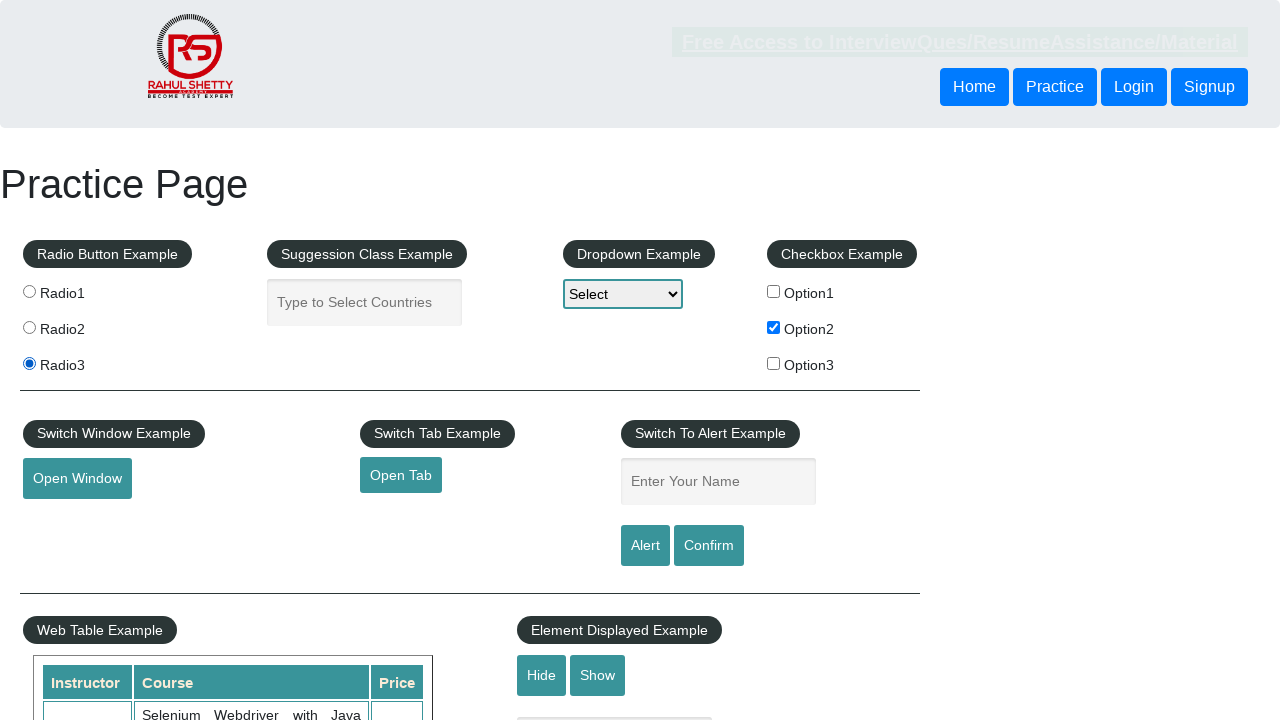

Clicked hide button to hide the text box at (542, 675) on #hide-textbox
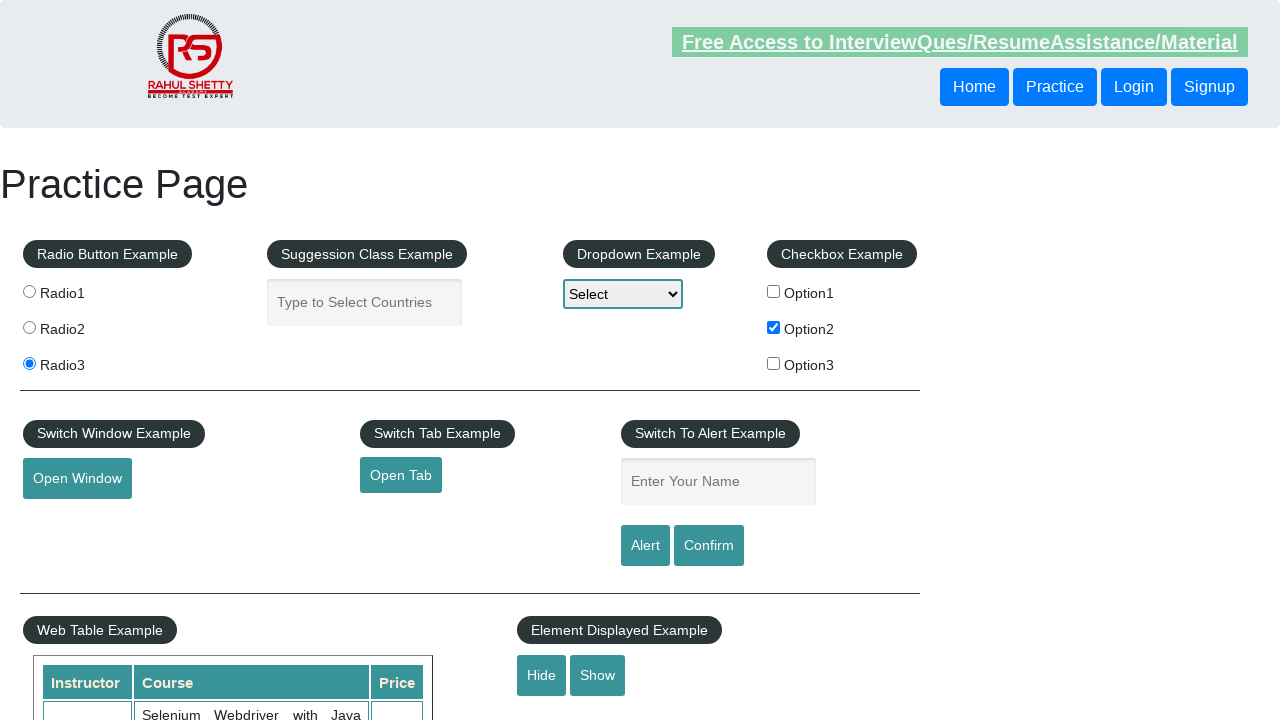

Waited 500ms for visibility change to take effect
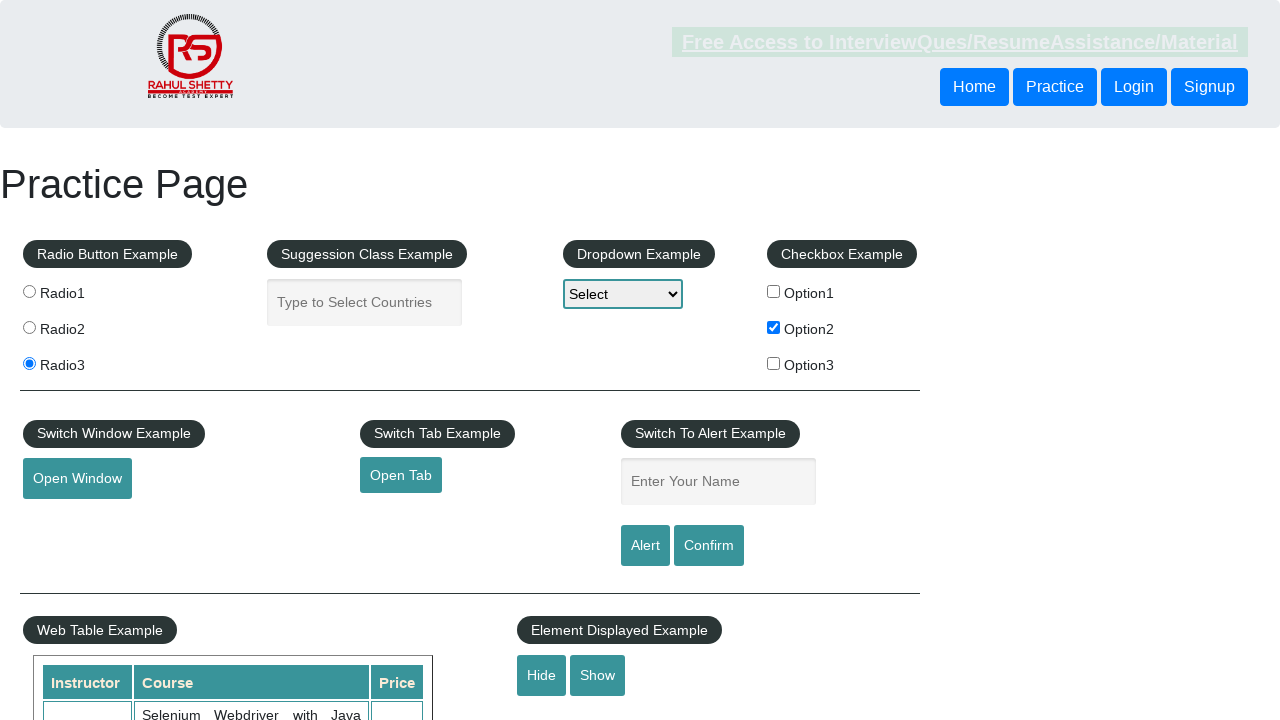

Verified text box is now hidden
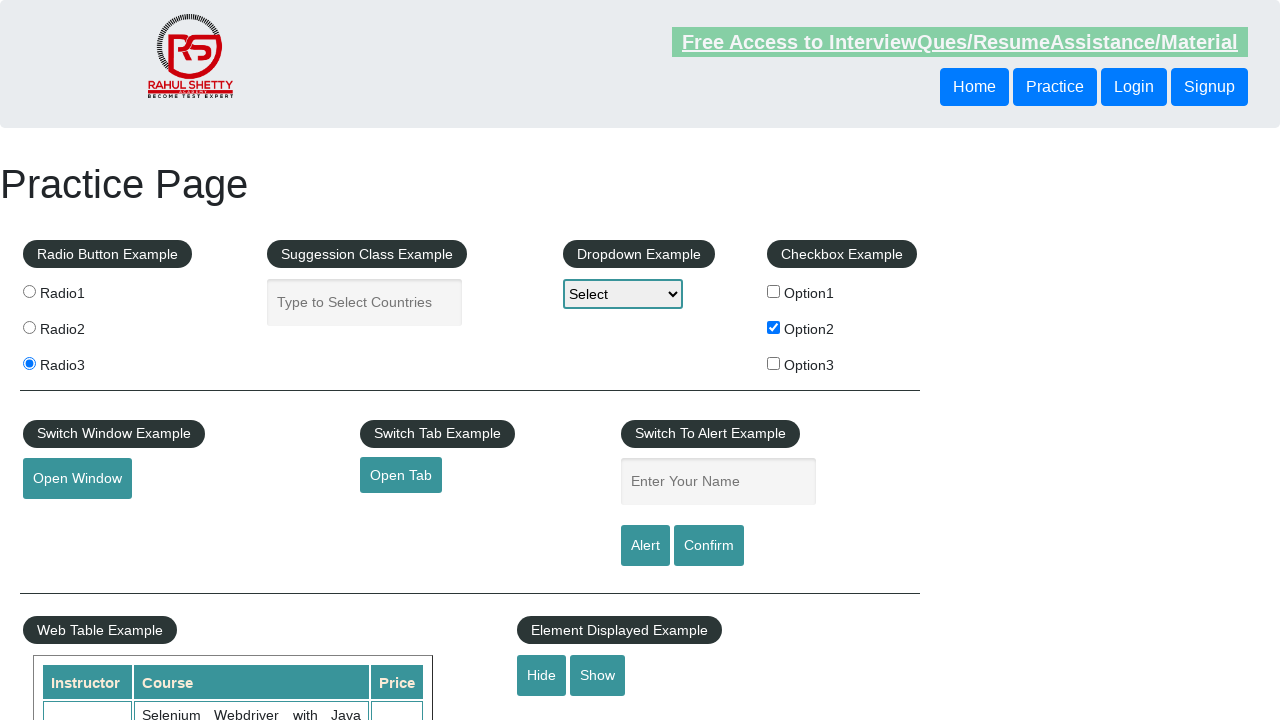

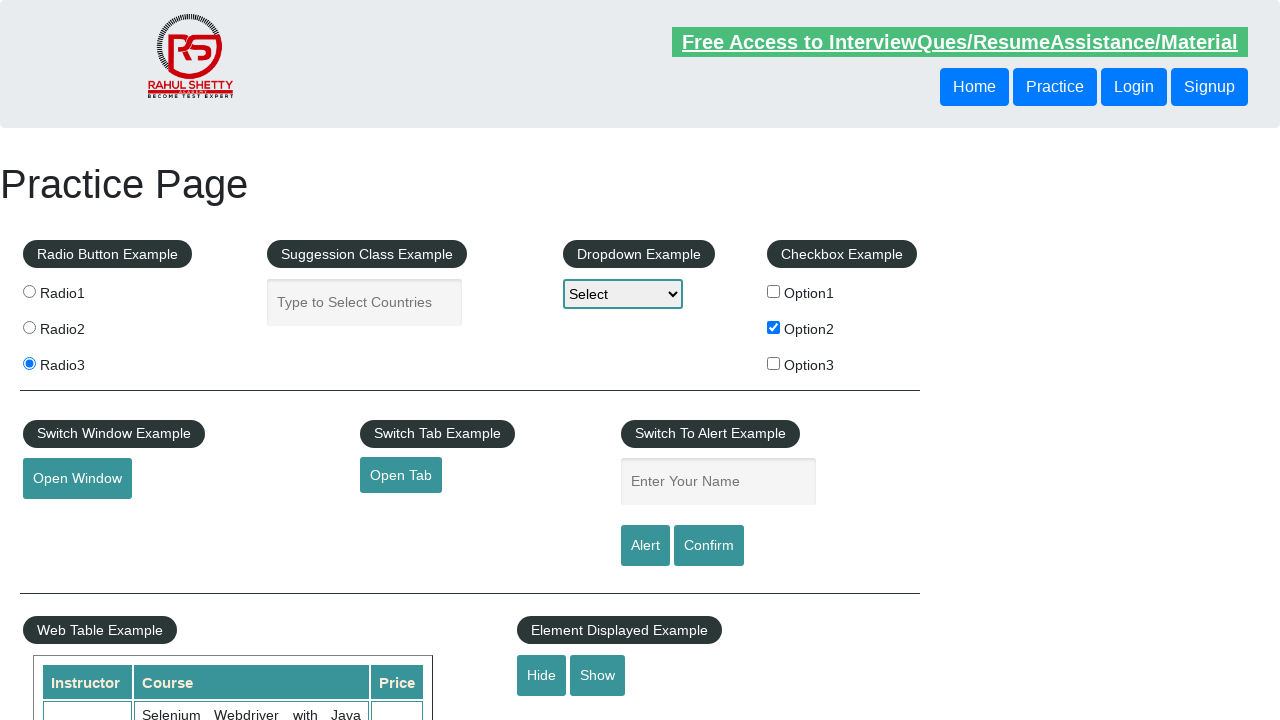